Tests a form by filling in header, MKE, OAI, and name input fields, submitting the form to trigger validation errors, and then clearing the form

Starting URL: https://devmountain-qa.github.io/enter-wanted/1.4_Assignment/index.html

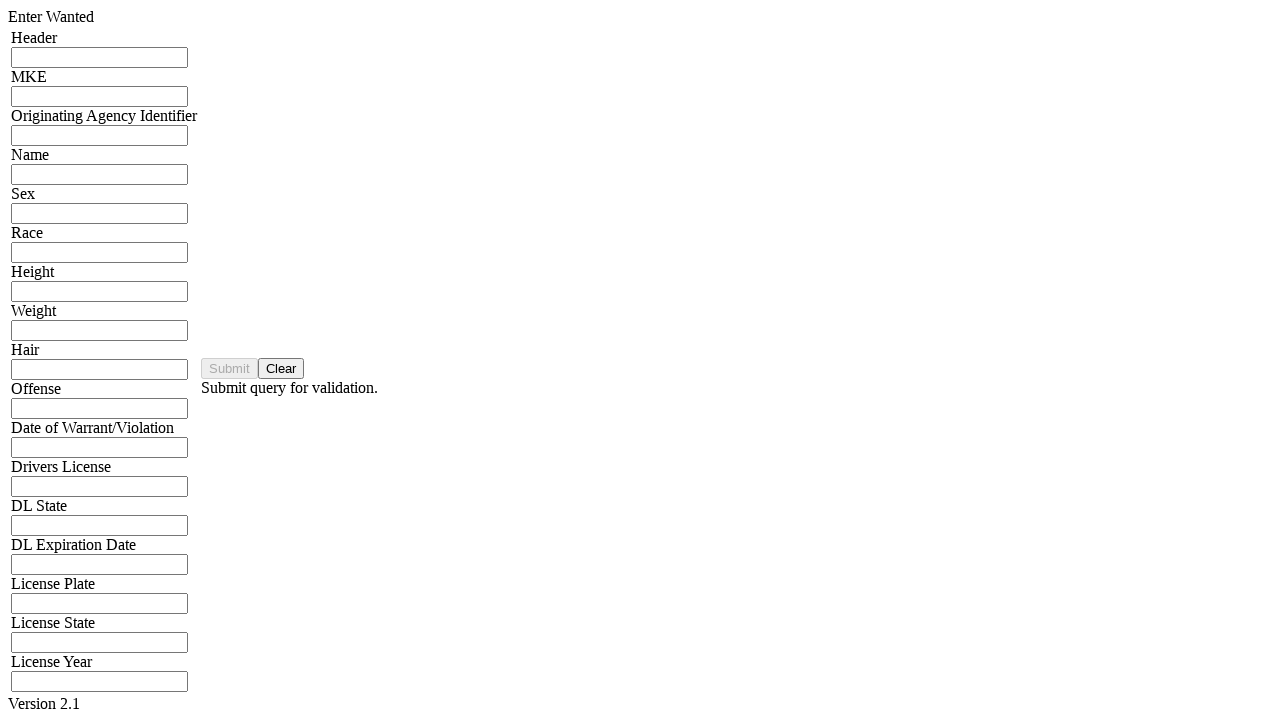

Filled header input field with 'HDR12345' on input[name="hdrInput"]
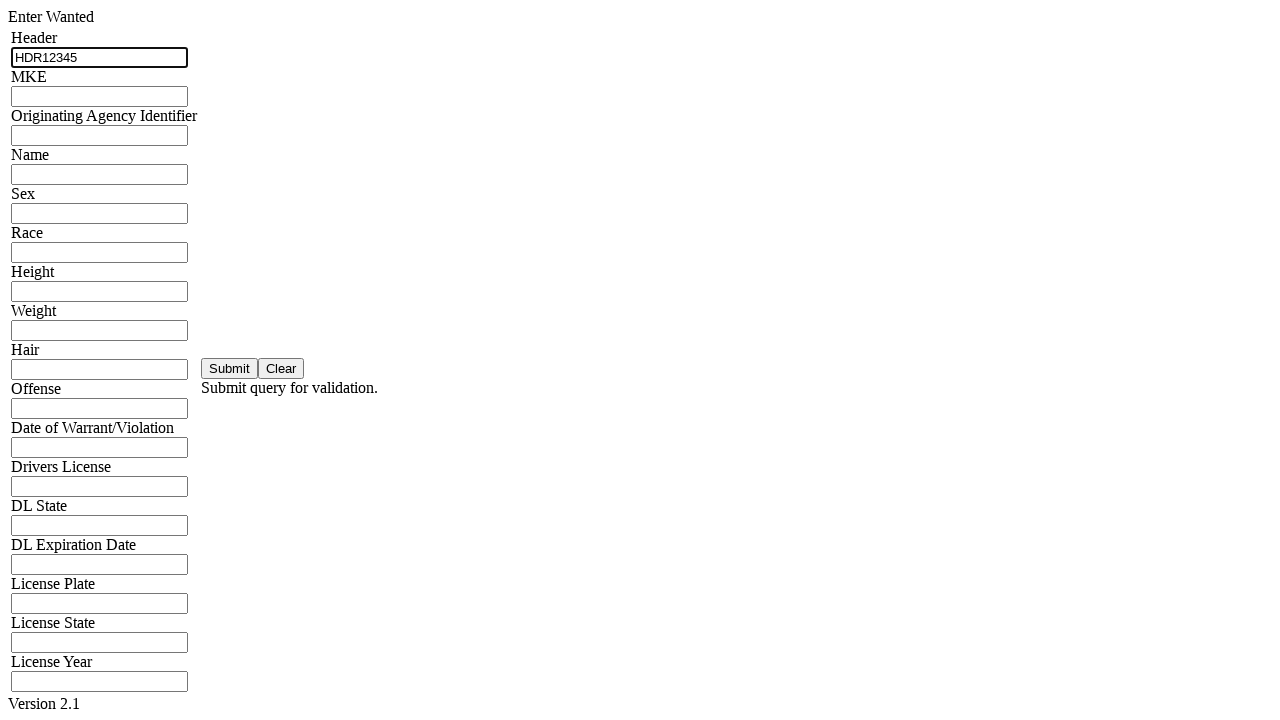

Filled MKE input field with 'MKE789' on input[name="mkeInput"]
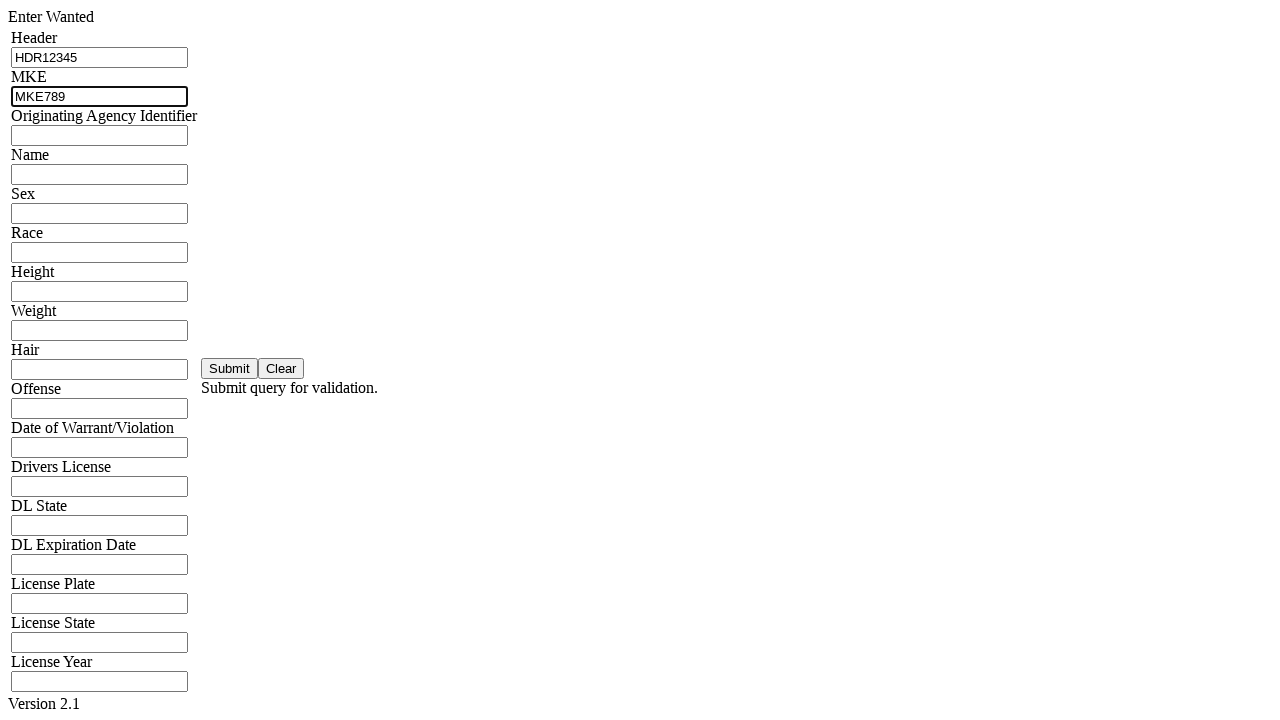

Filled OAI/ORI input field with 'ORI456' on input[name="oriInput"]
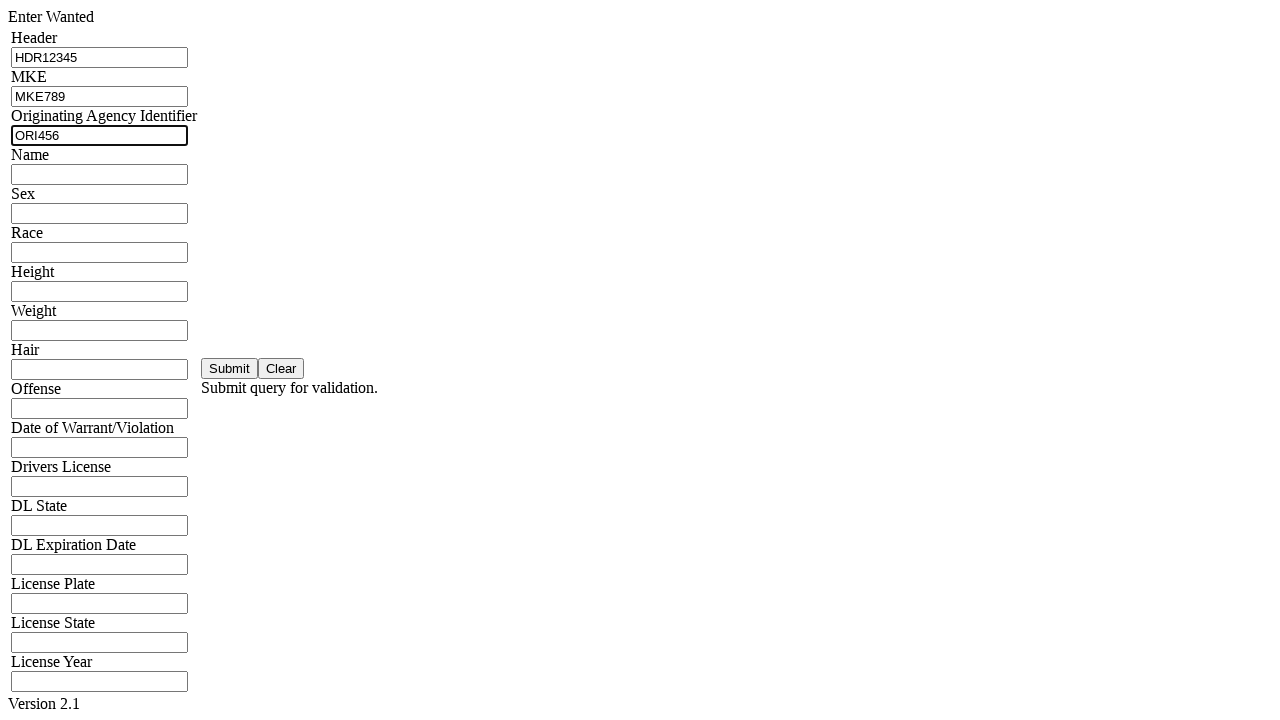

Filled name input field with 'John Doe' on input[name="namInput"]
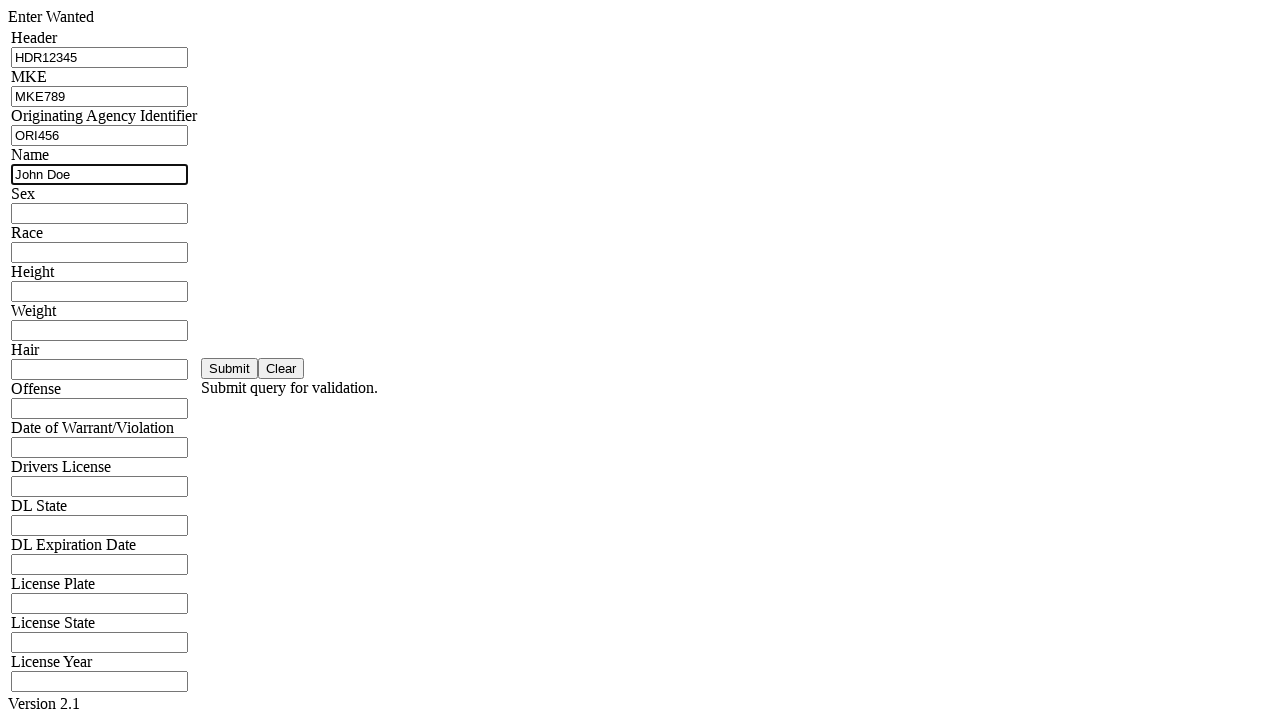

Clicked submit button to trigger validation at (230, 368) on #saveBtn
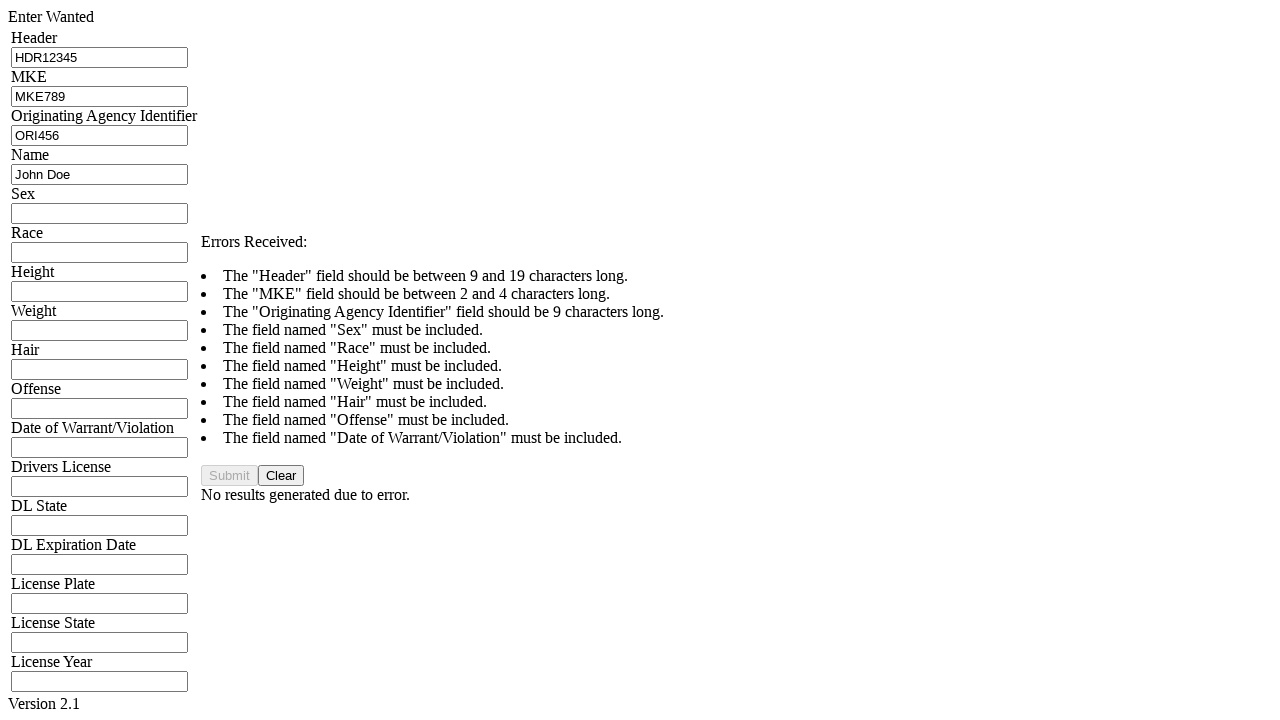

Validation error message appeared
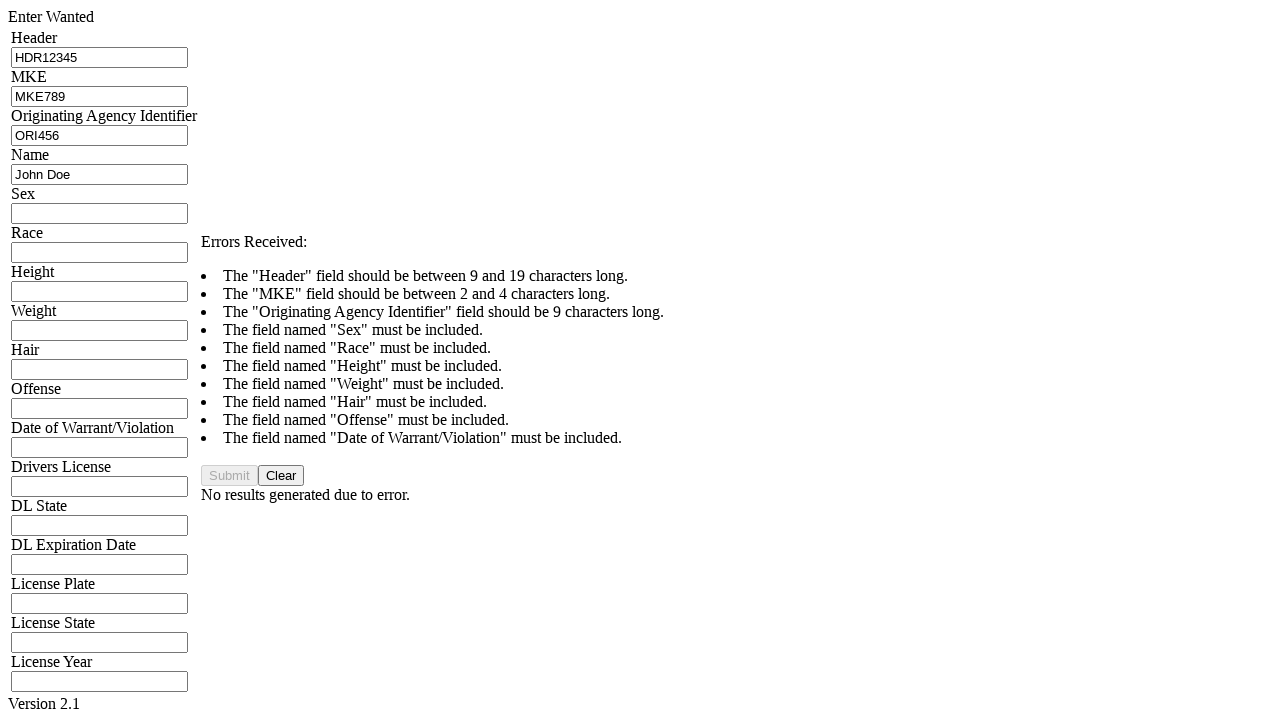

Clicked clear button to reset form at (281, 476) on #clearBtn
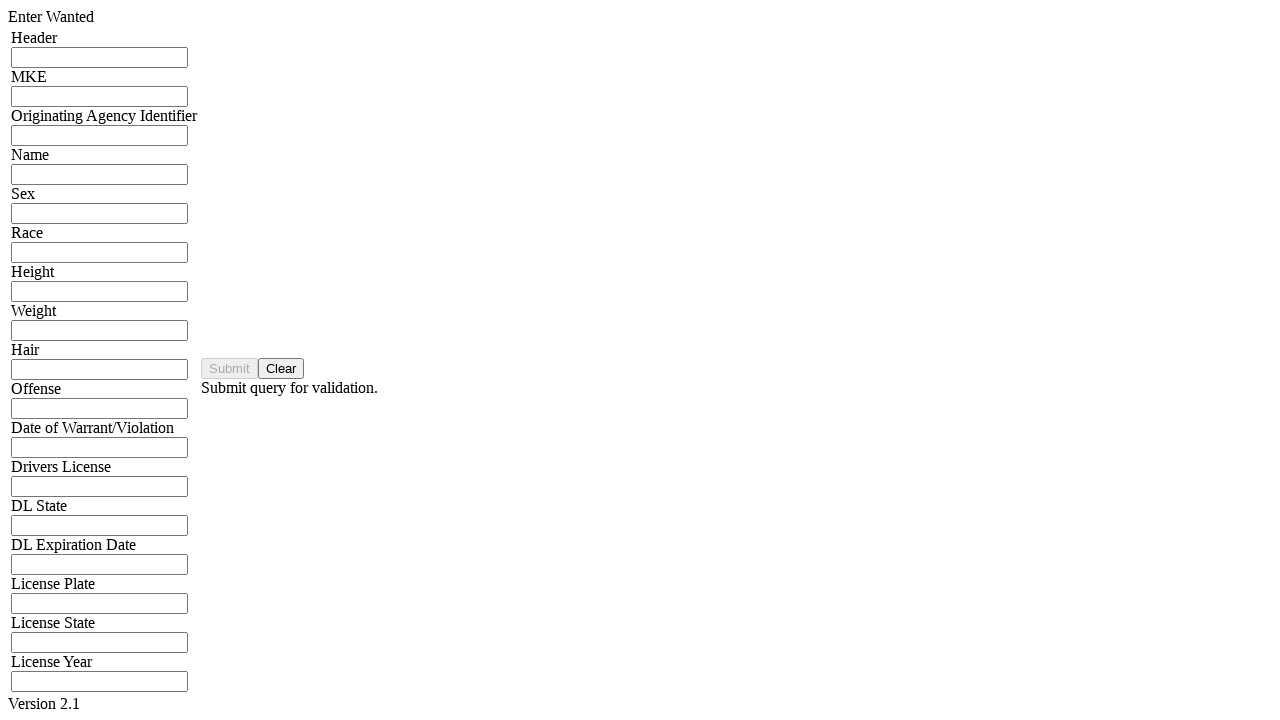

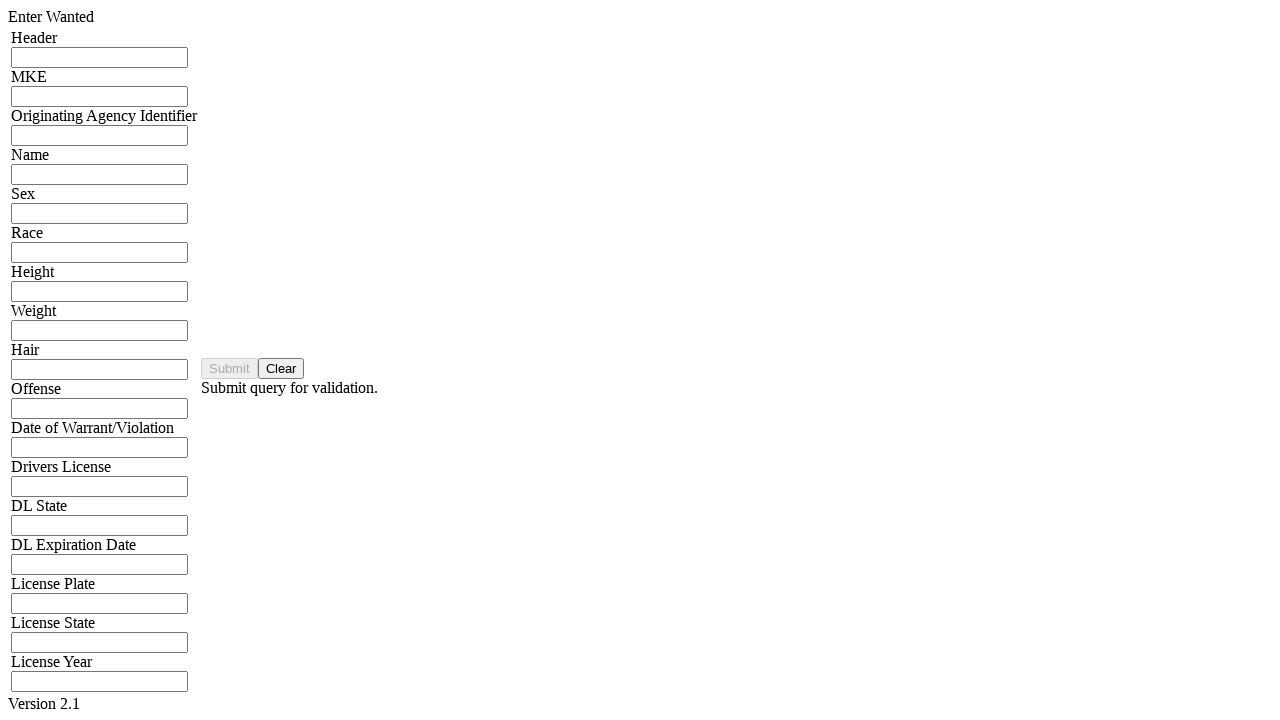